Tests HTML5 form validation by submitting forms with various invalid and valid input combinations

Starting URL: https://automationfc.github.io/html5/index.html

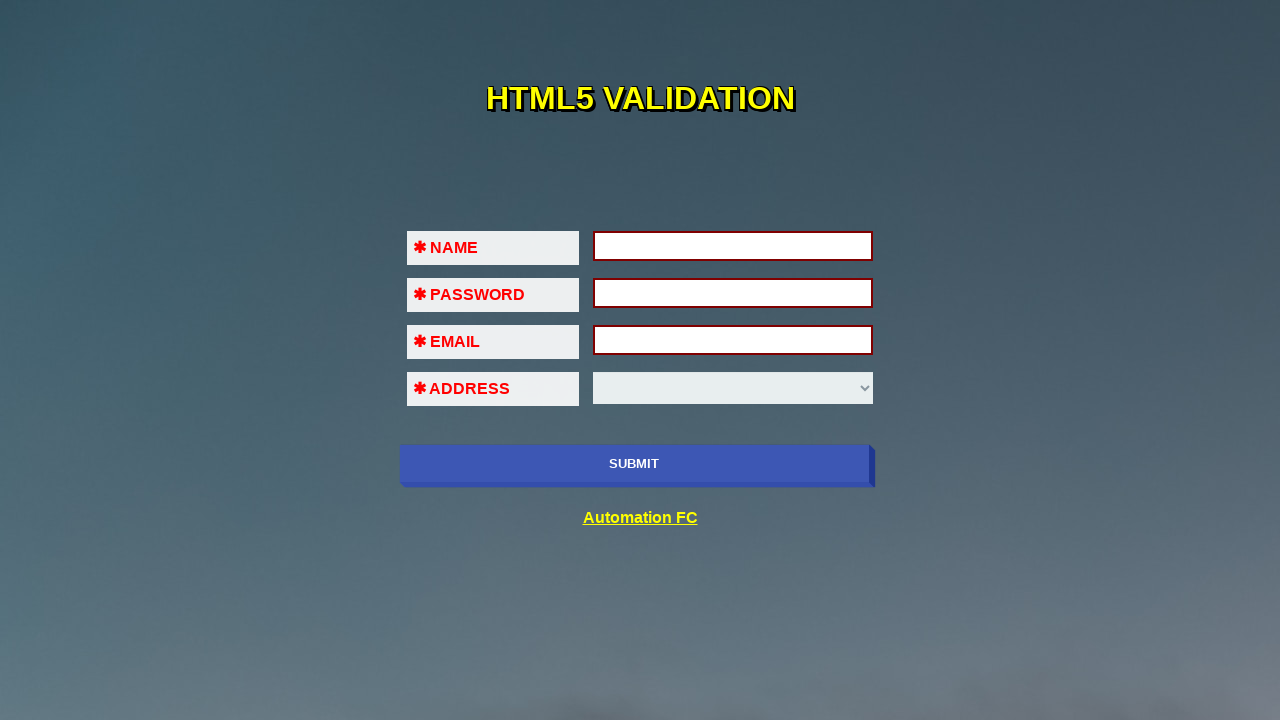

Clicked submit button without filling any fields to test required field validation at (634, 464) on input[name='submit-btn']
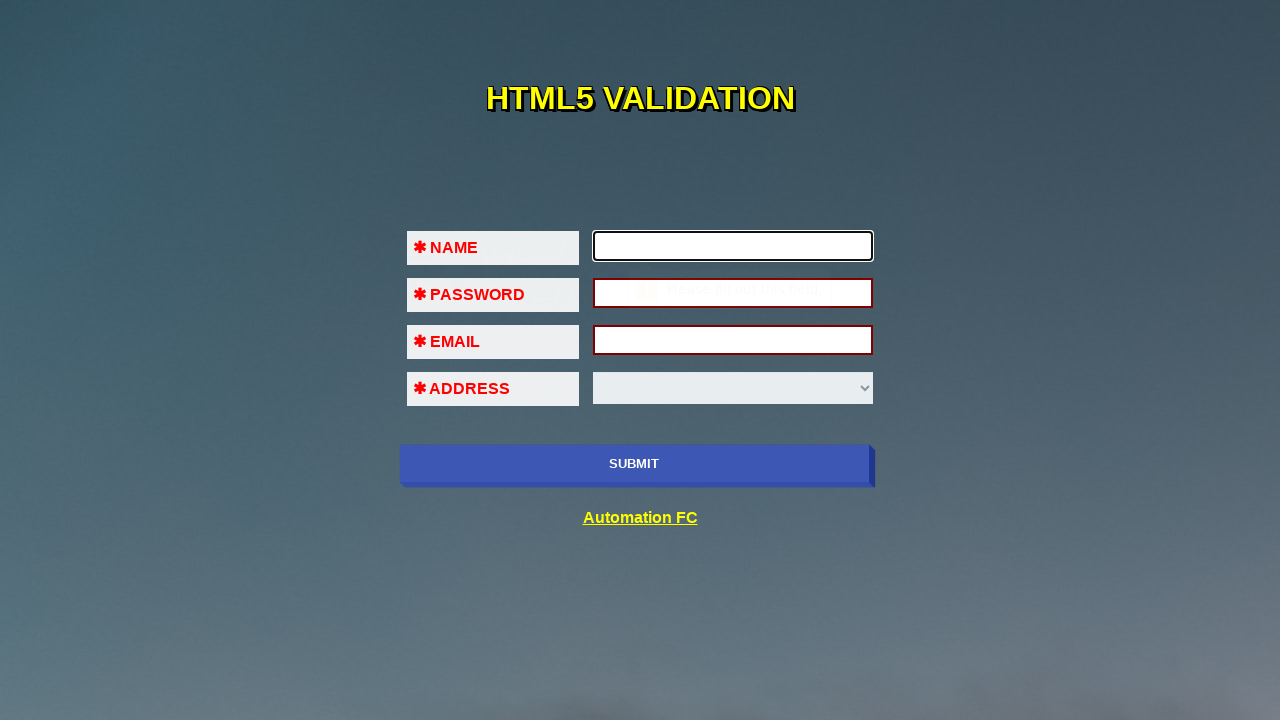

Filled name field with 'nena' on input#fname
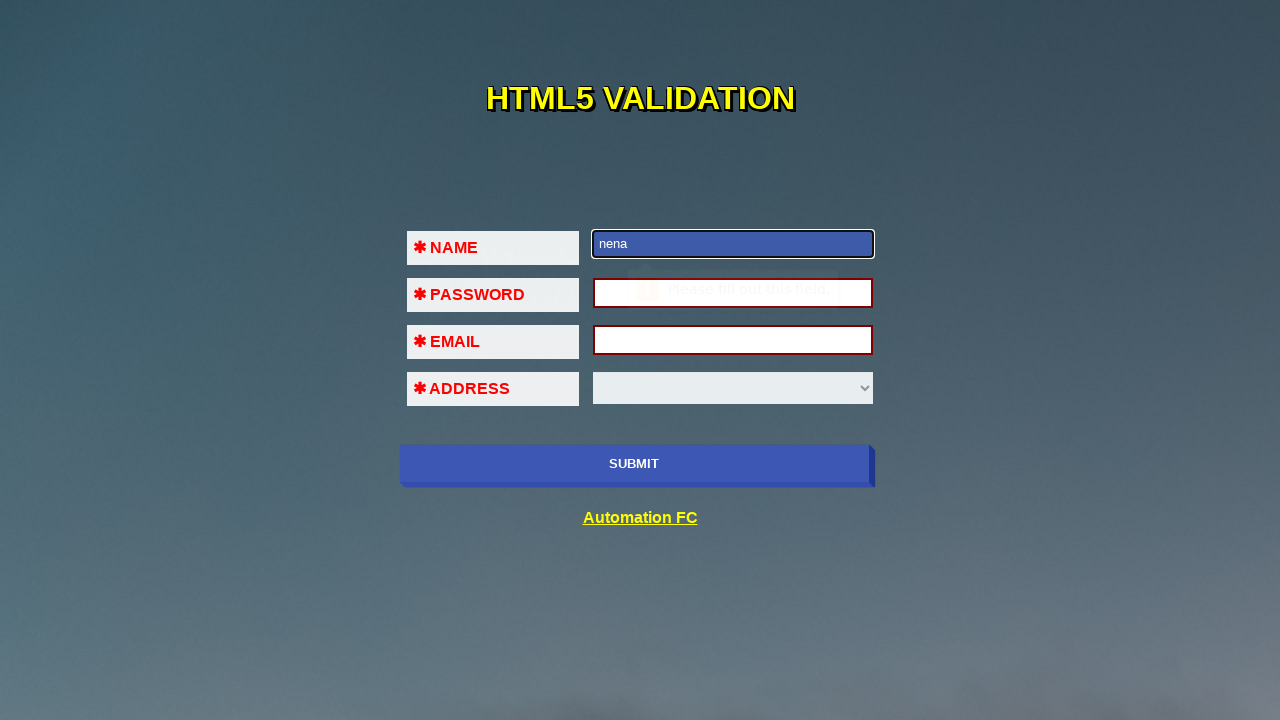

Clicked submit button with only name field filled at (634, 464) on input[name='submit-btn']
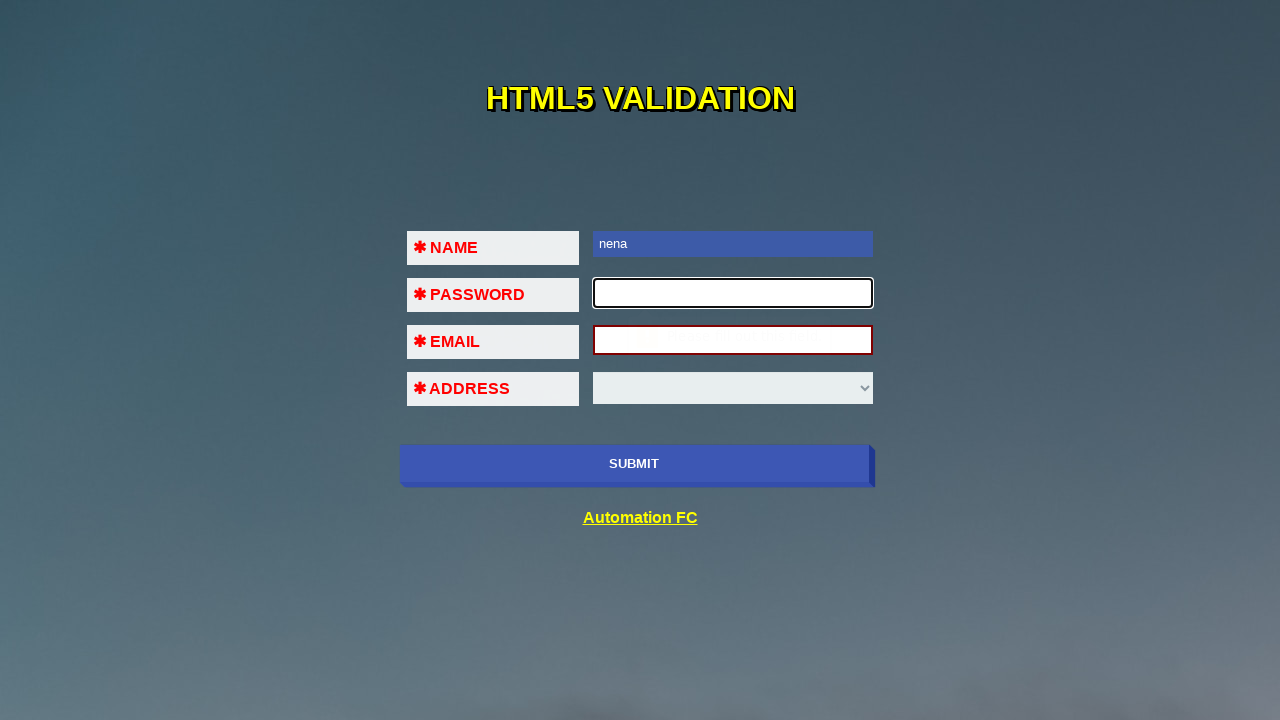

Filled password field with '123456' on input#pass
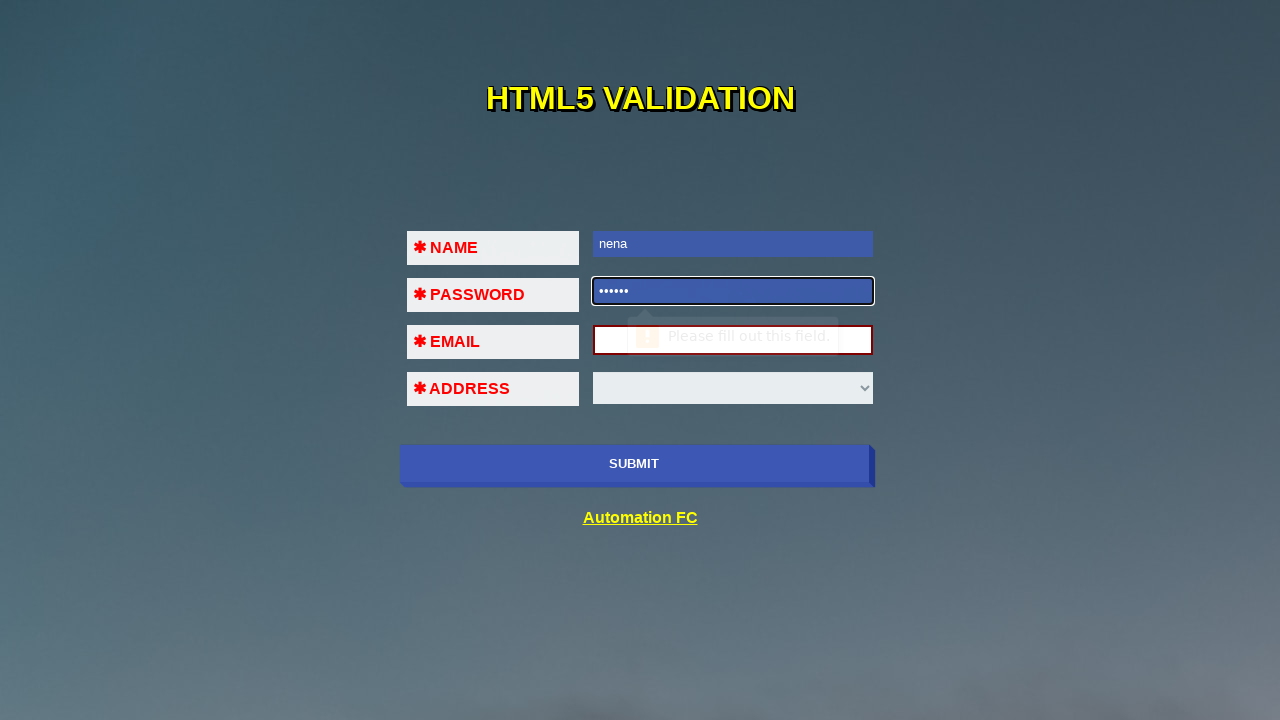

Clicked submit button with name and password fields filled at (634, 464) on input[name='submit-btn']
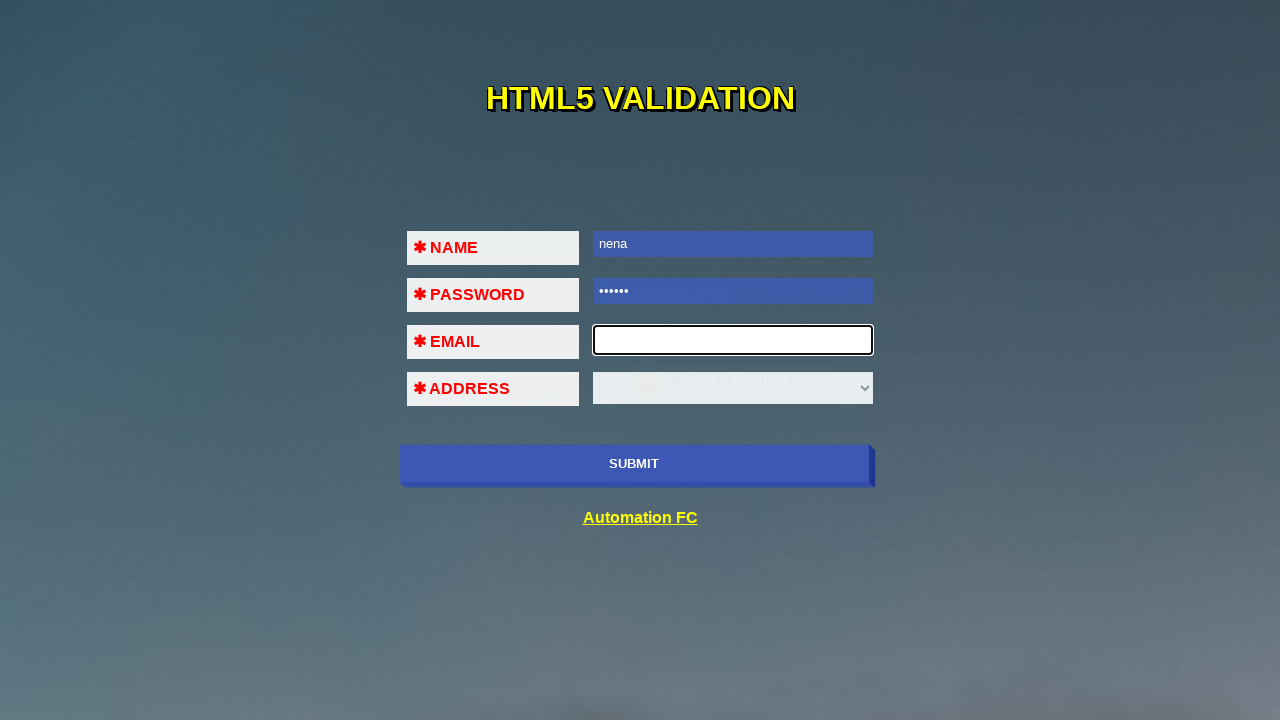

Filled email field with invalid format '123!@#$' to test email validation on input#em
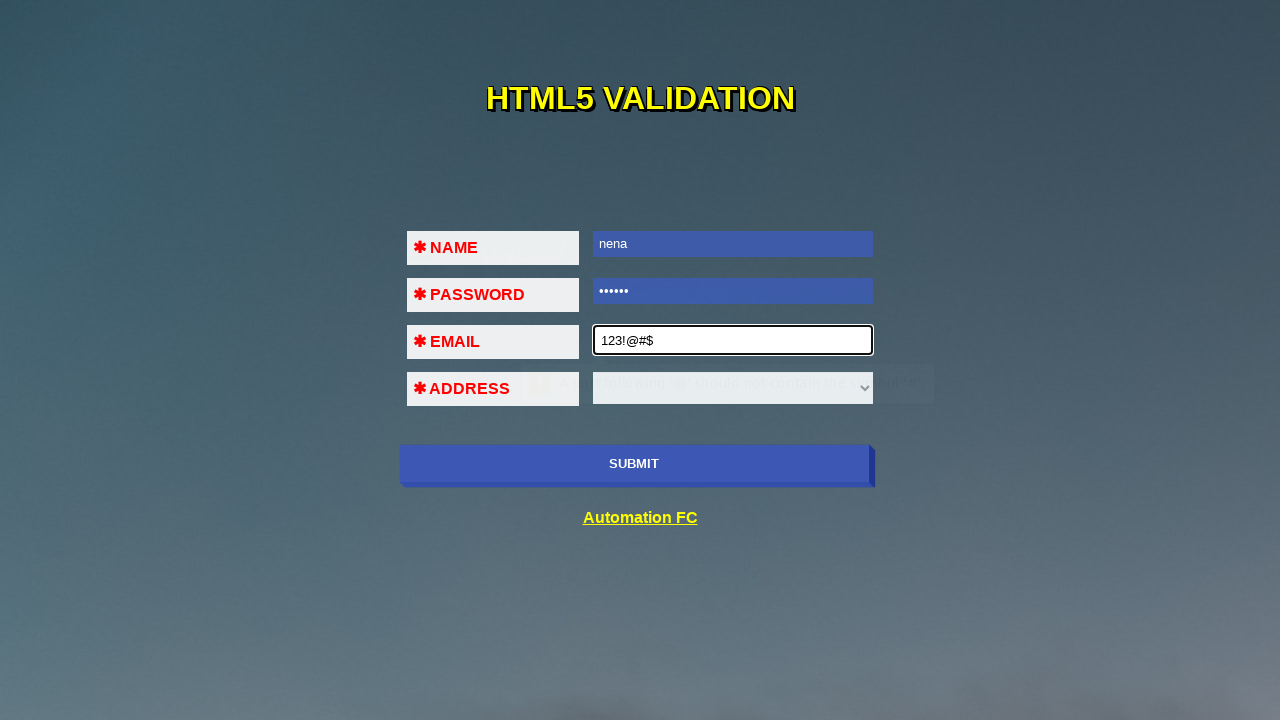

Clicked submit button with invalid email format at (634, 464) on input[name='submit-btn']
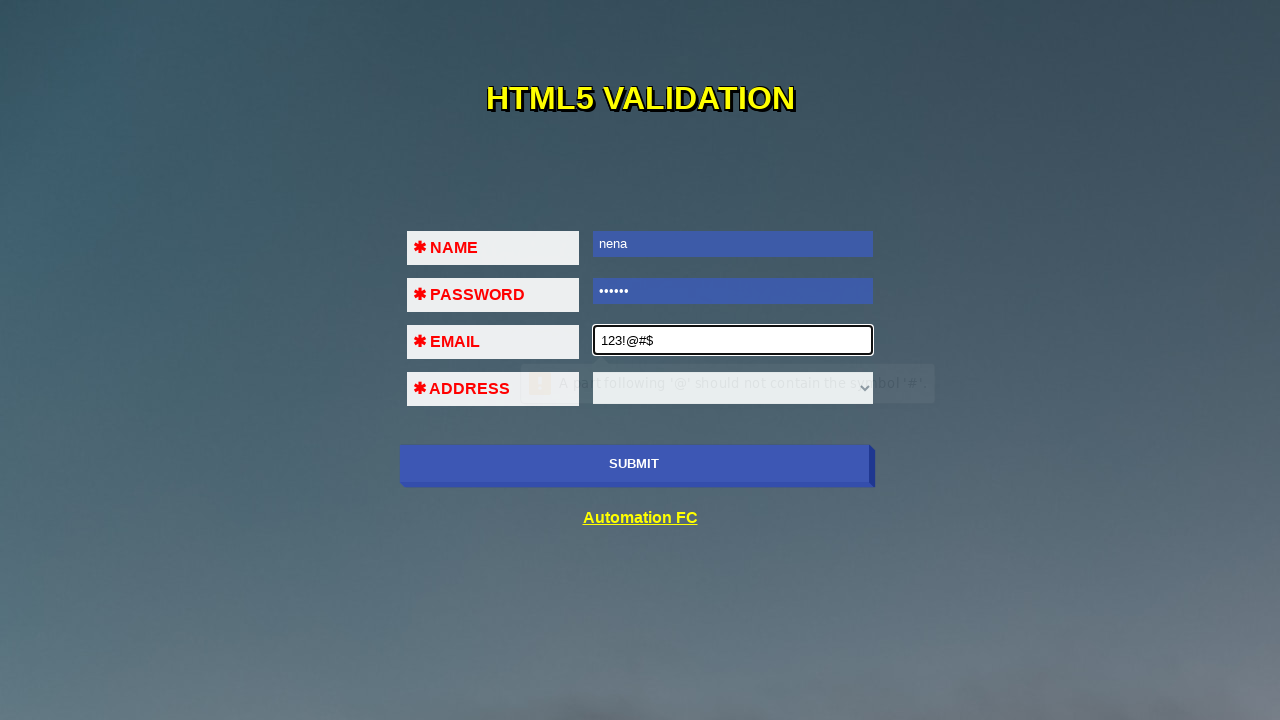

Cleared email field on input#em
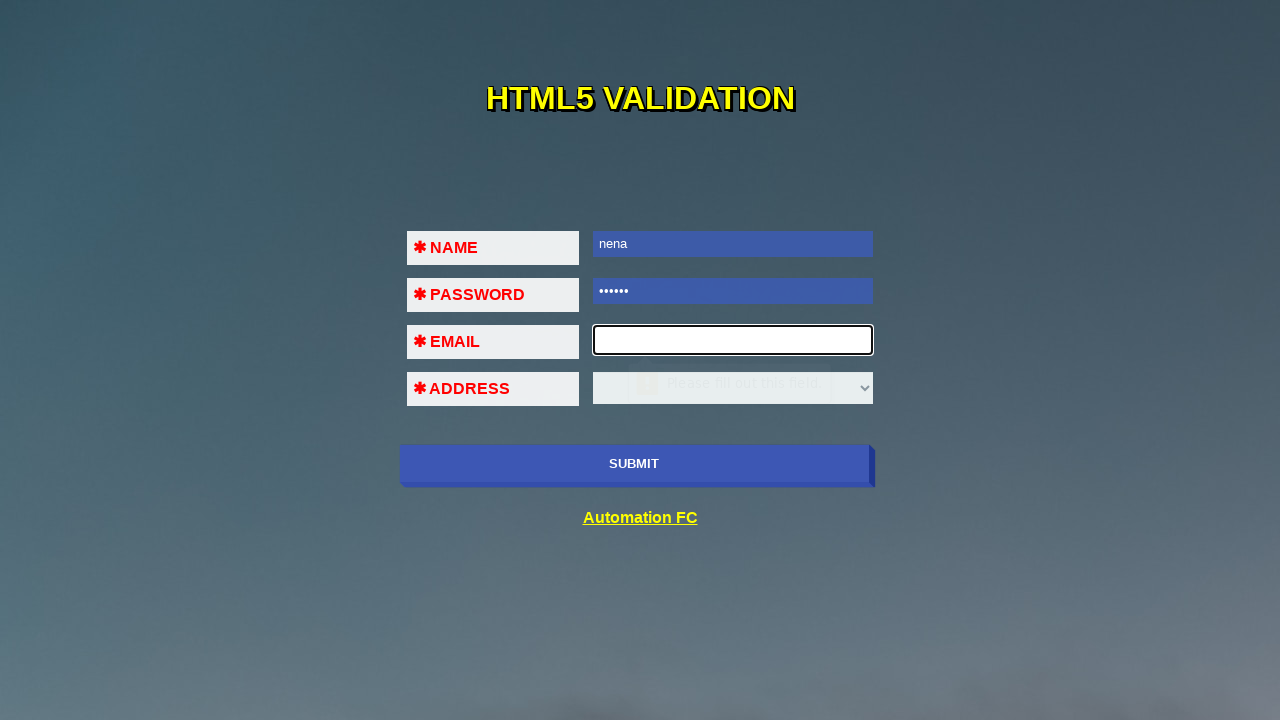

Filled email field with incomplete email '456@' on input#em
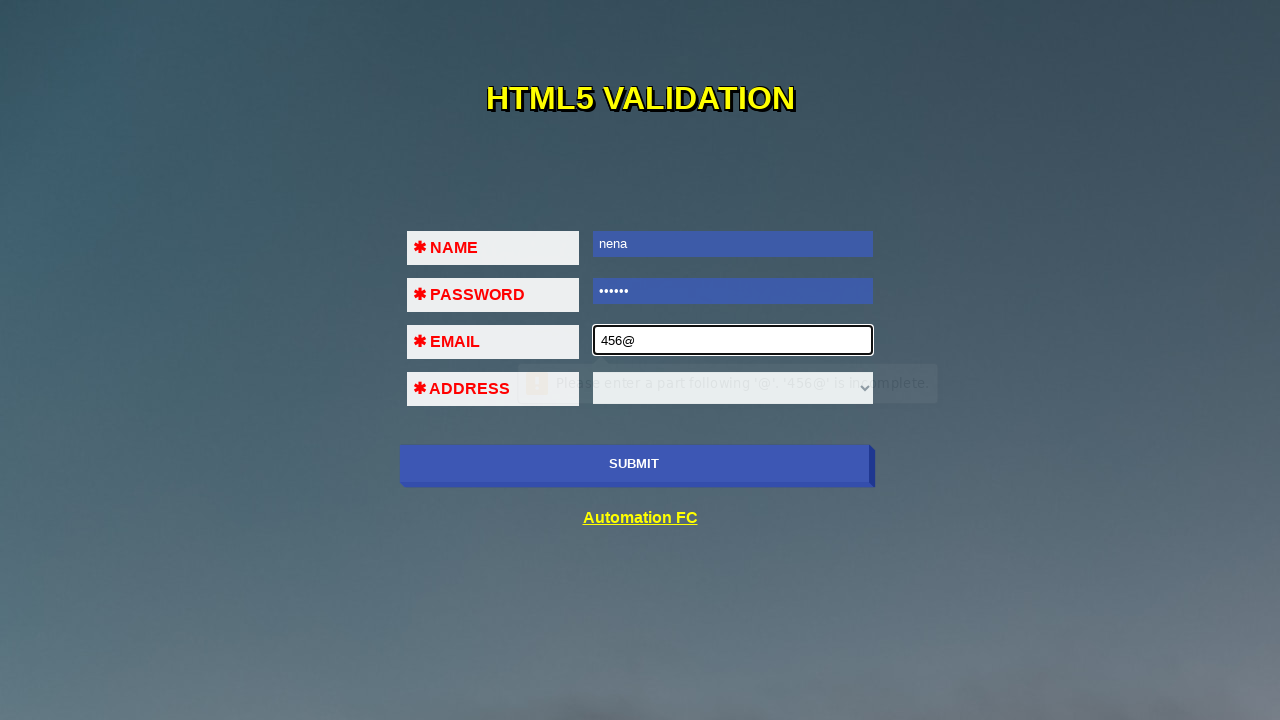

Clicked submit button with incomplete email format at (634, 464) on input[name='submit-btn']
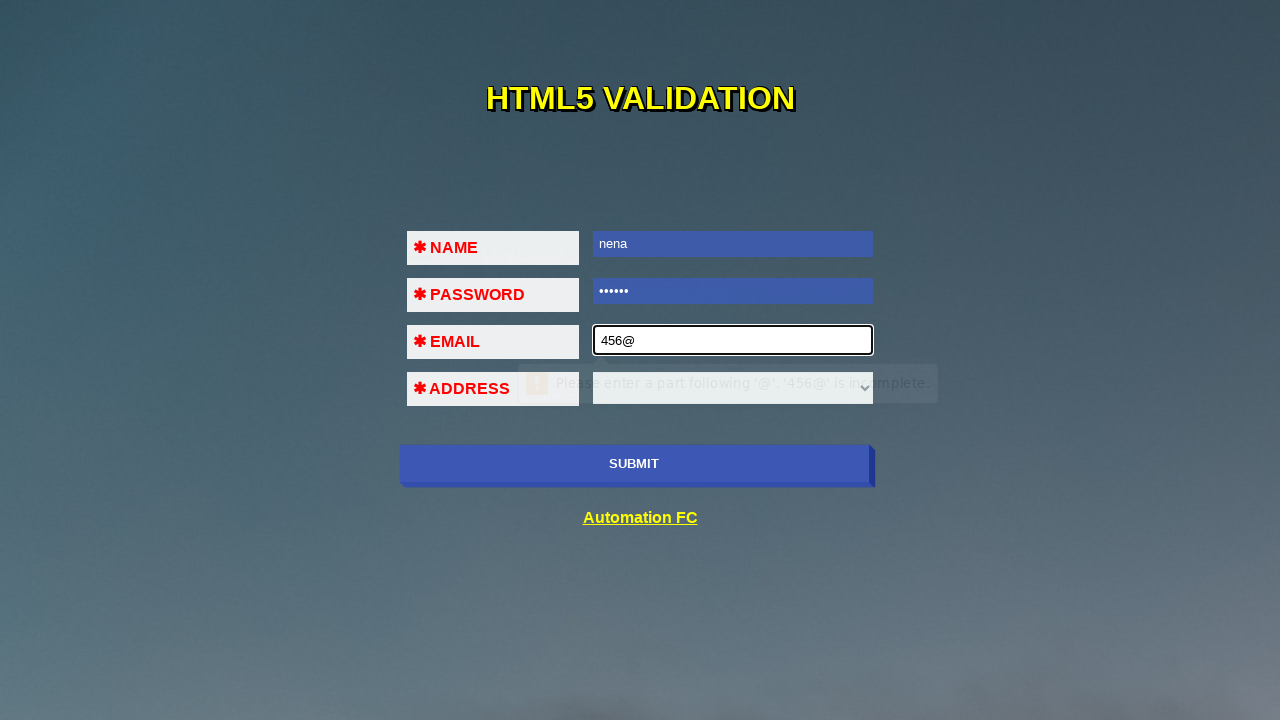

Cleared email field again on input#em
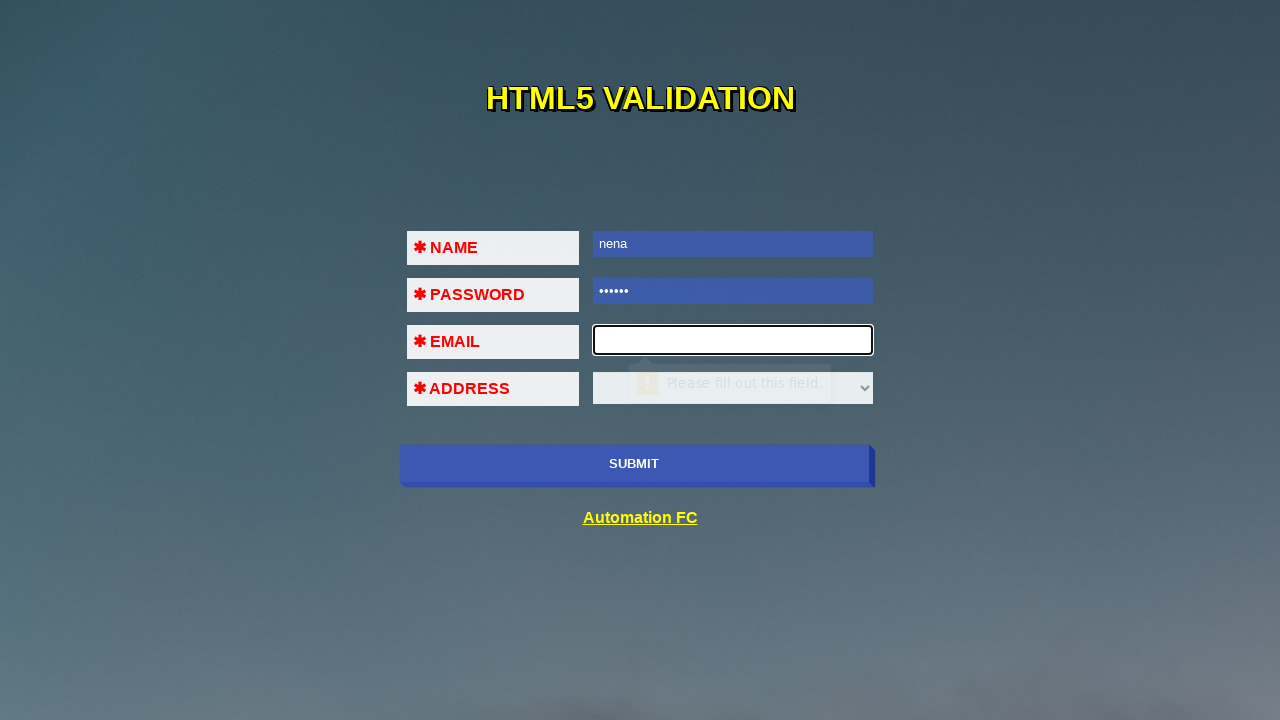

Filled email field with valid email 'nena@gmail.com' on input#em
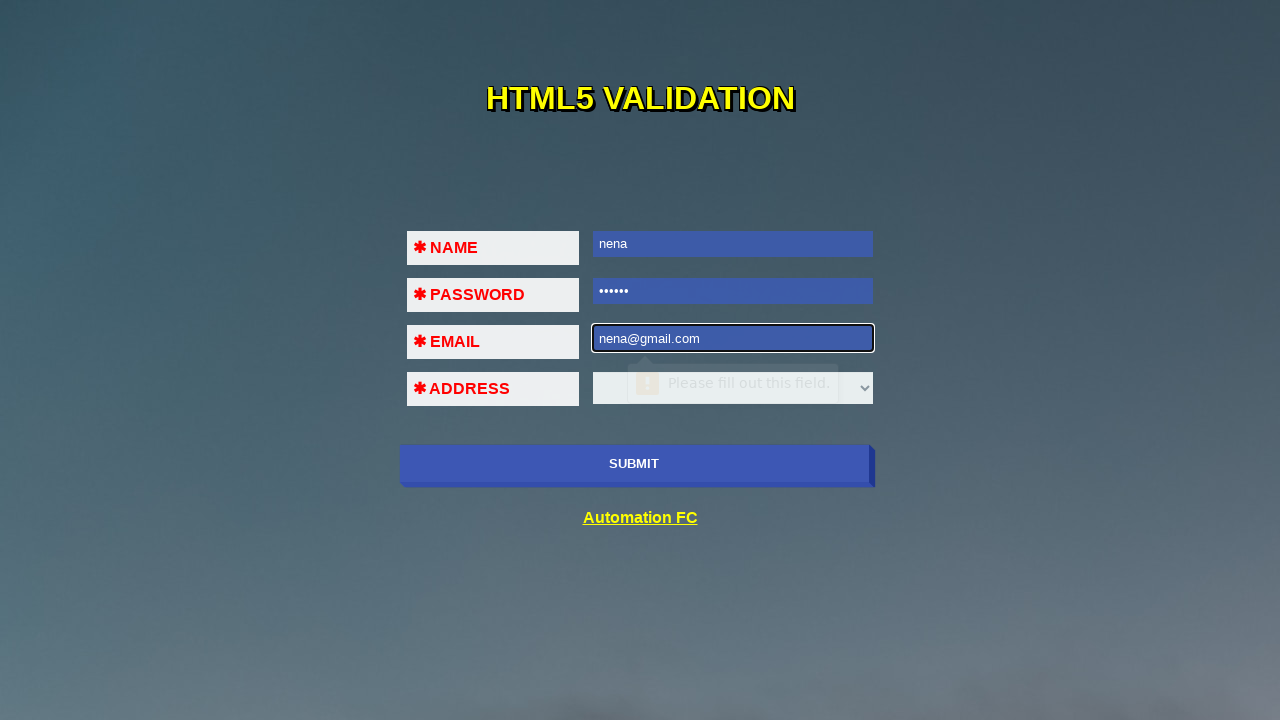

Clicked submit button with all fields filled with valid data to test address validation at (634, 464) on input[name='submit-btn']
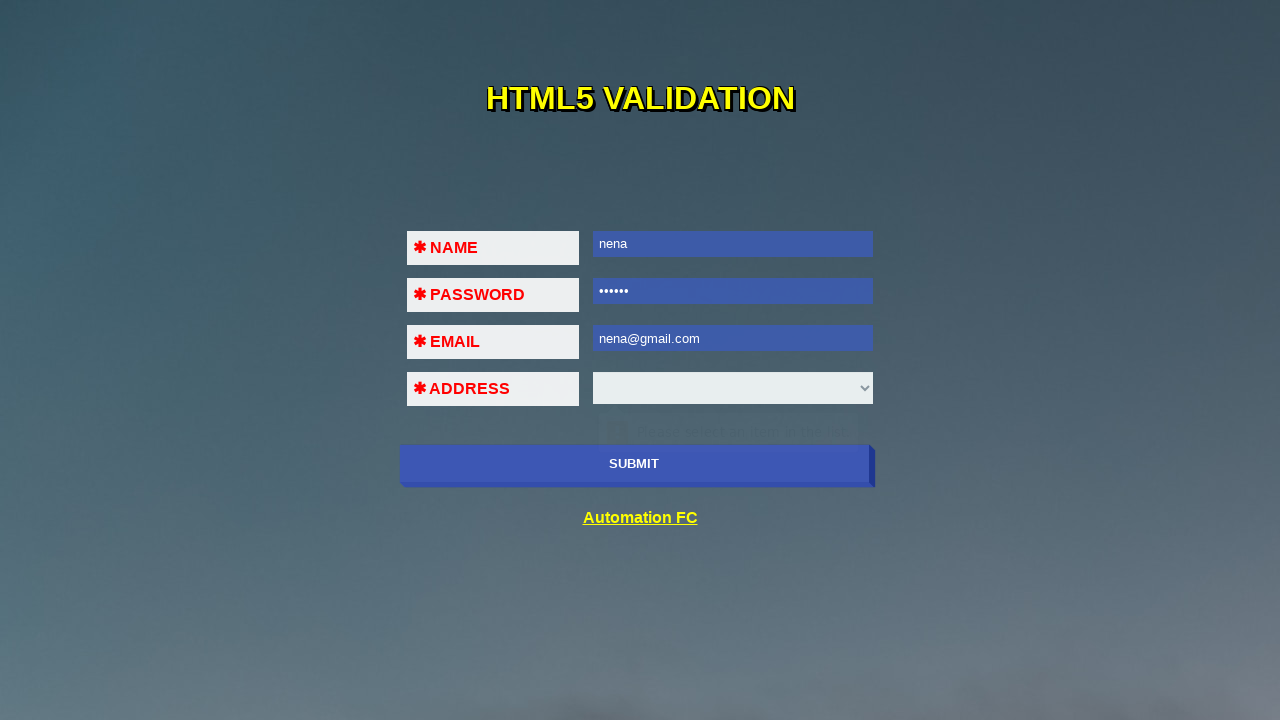

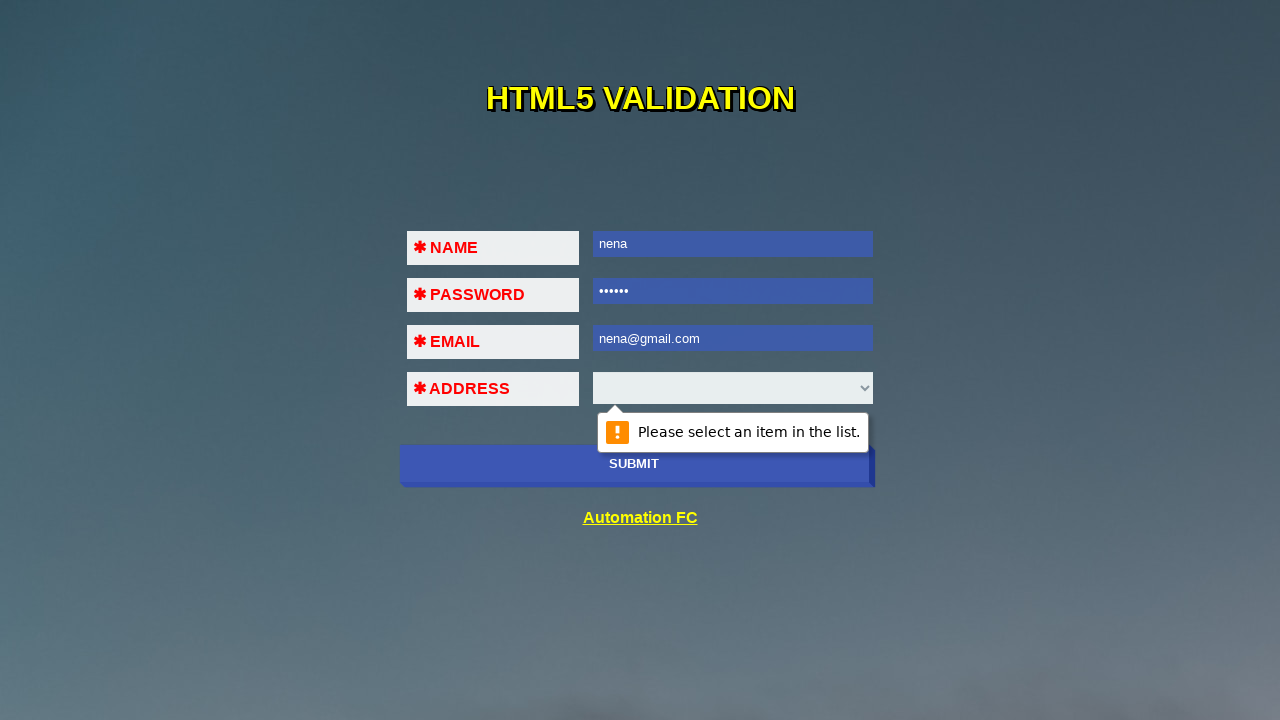